Tests login with invalid username and verifies the appropriate error message is displayed

Starting URL: http://the-internet.herokuapp.com/login

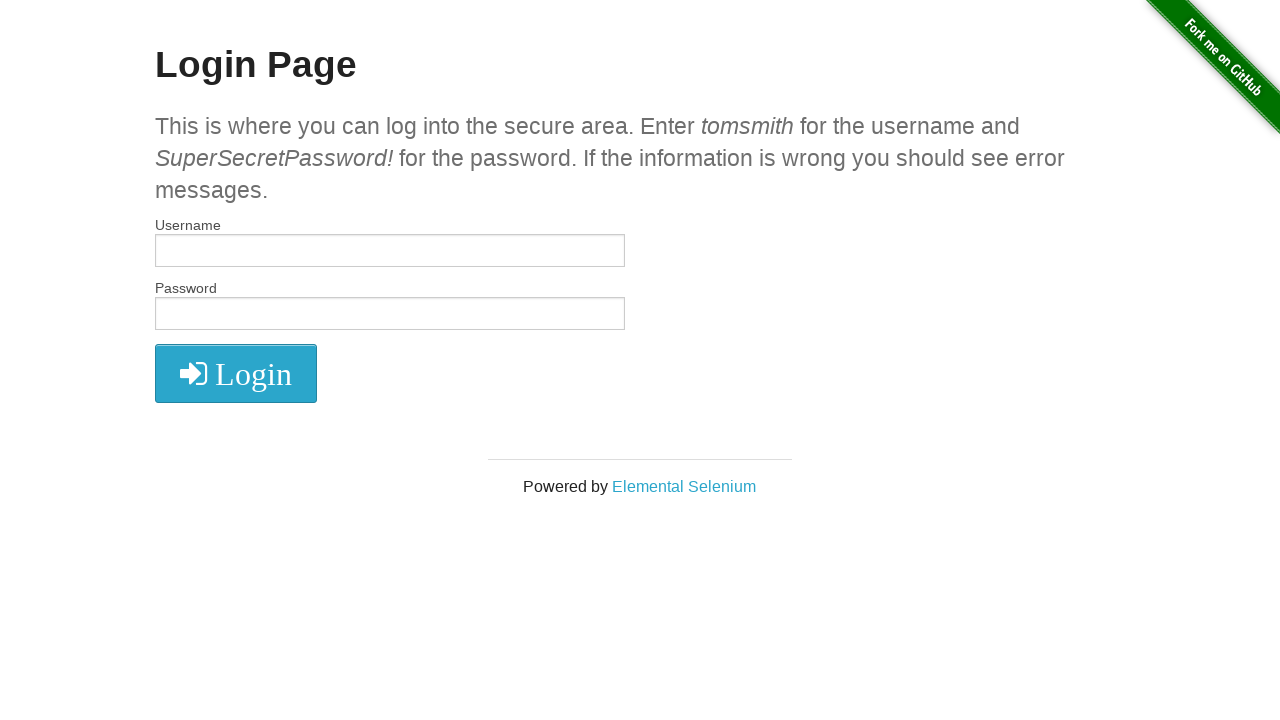

Filled username field with invalid username 'tomsmith1' on #username
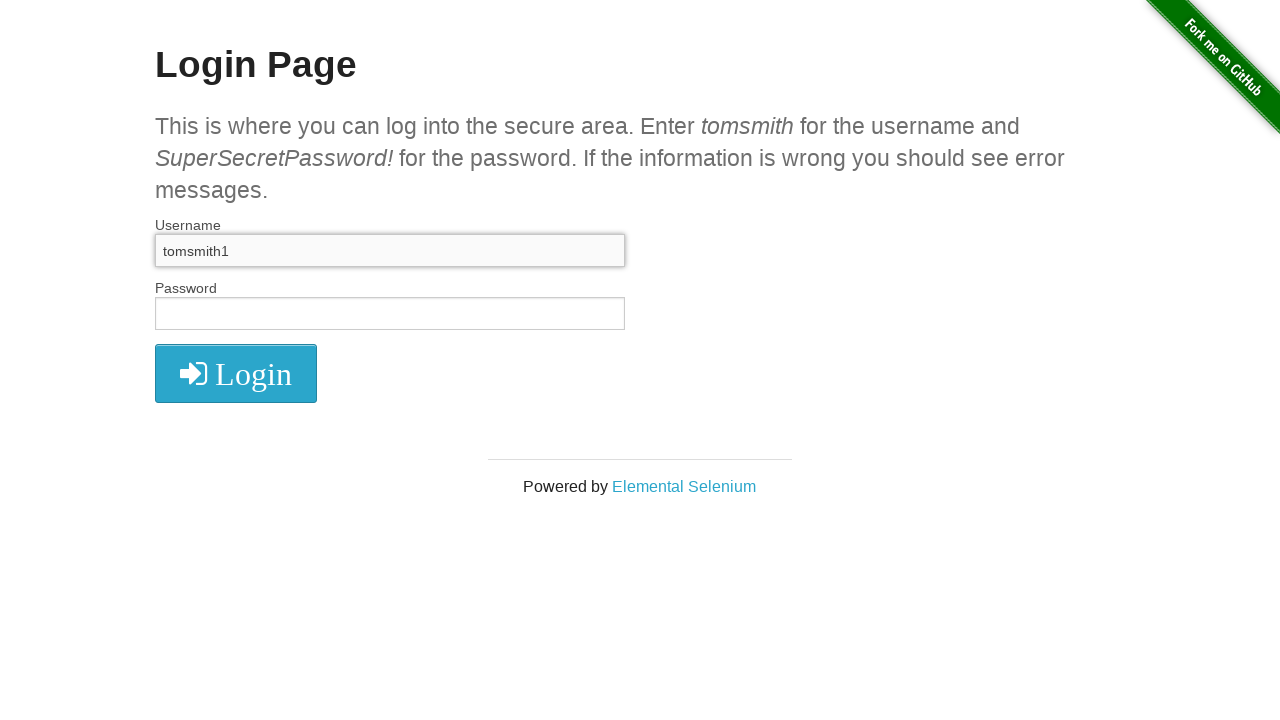

Filled password field with 'SuperSecretPassword!' on input[name='password']
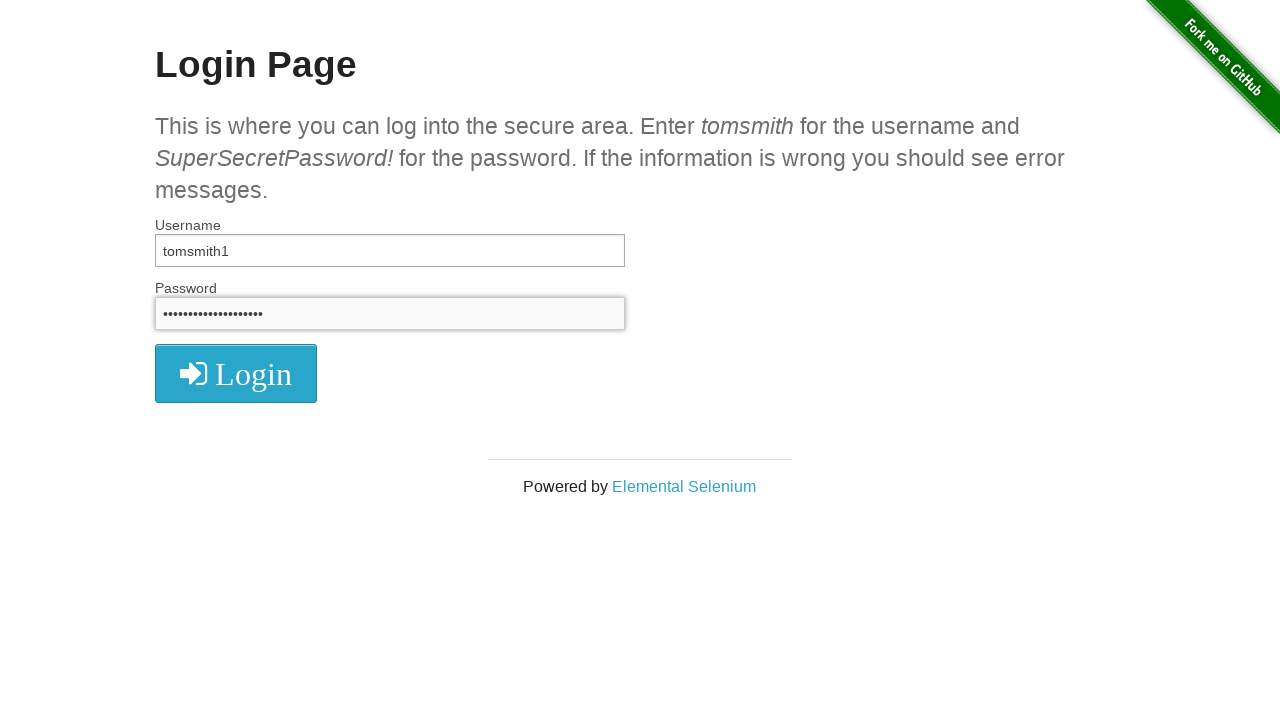

Clicked login button at (236, 374) on xpath=//i[@class='fa fa-2x fa-sign-in']
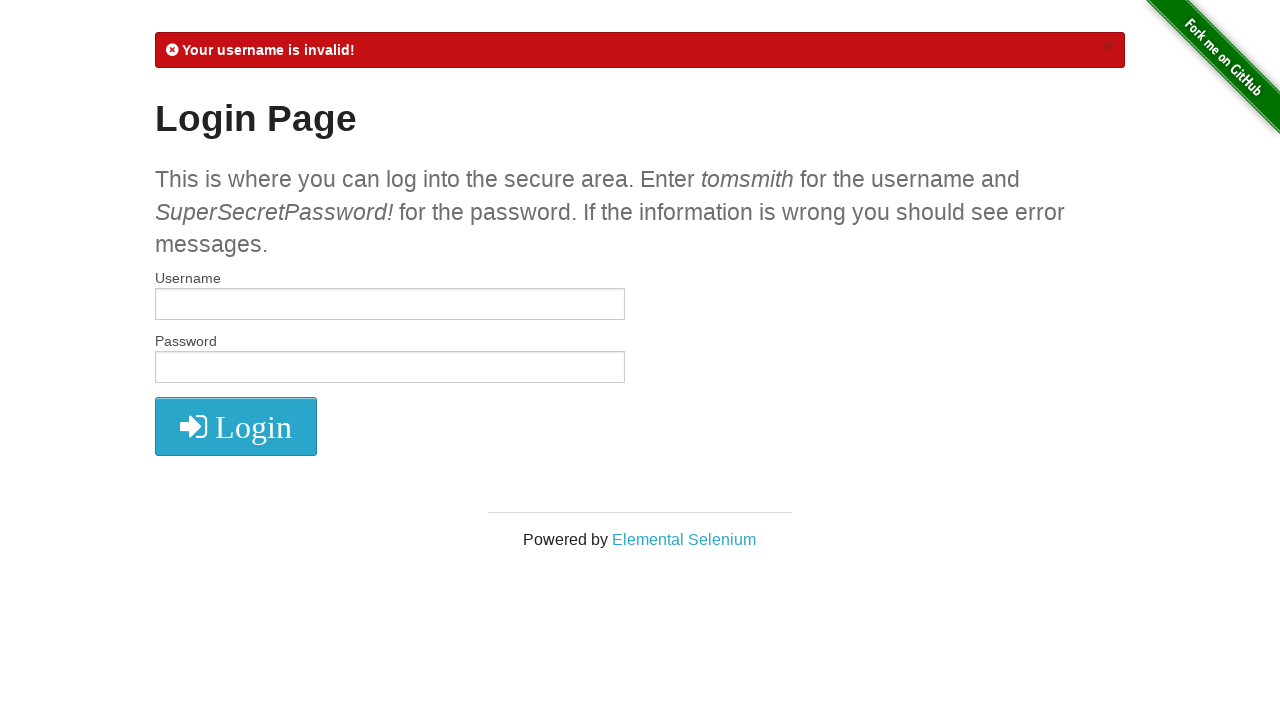

Error message appeared, verifying username error is displayed
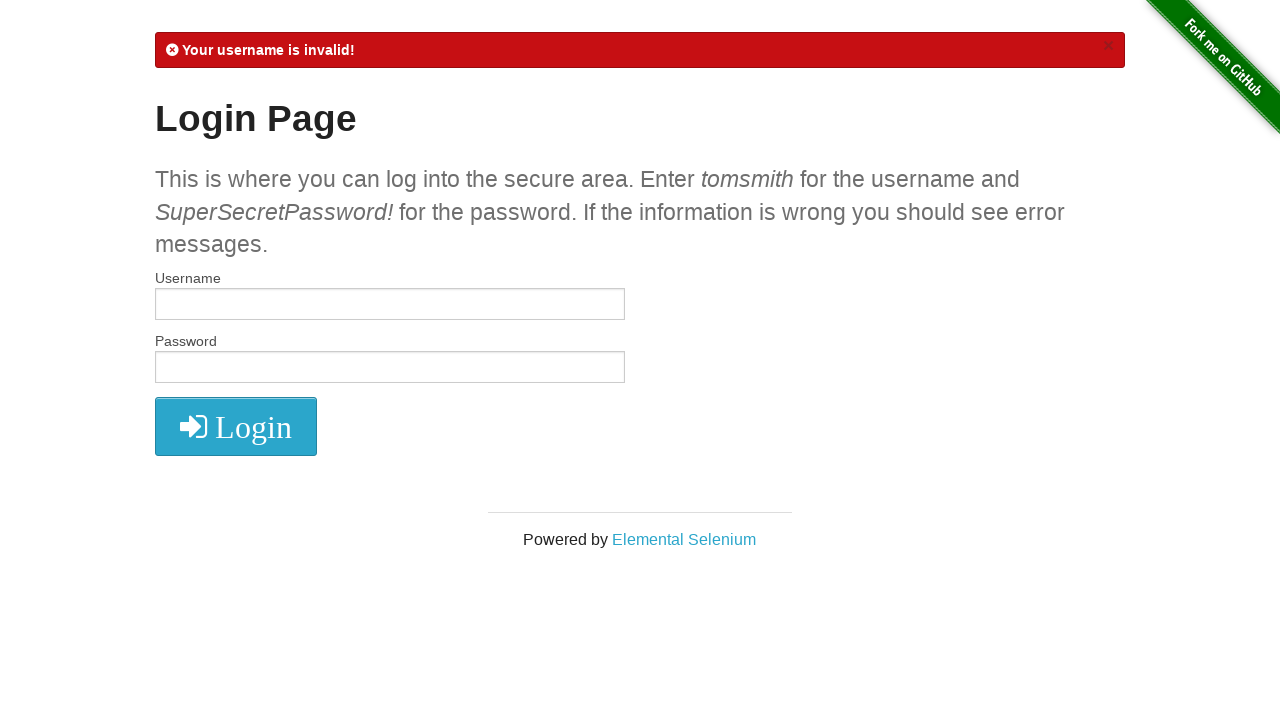

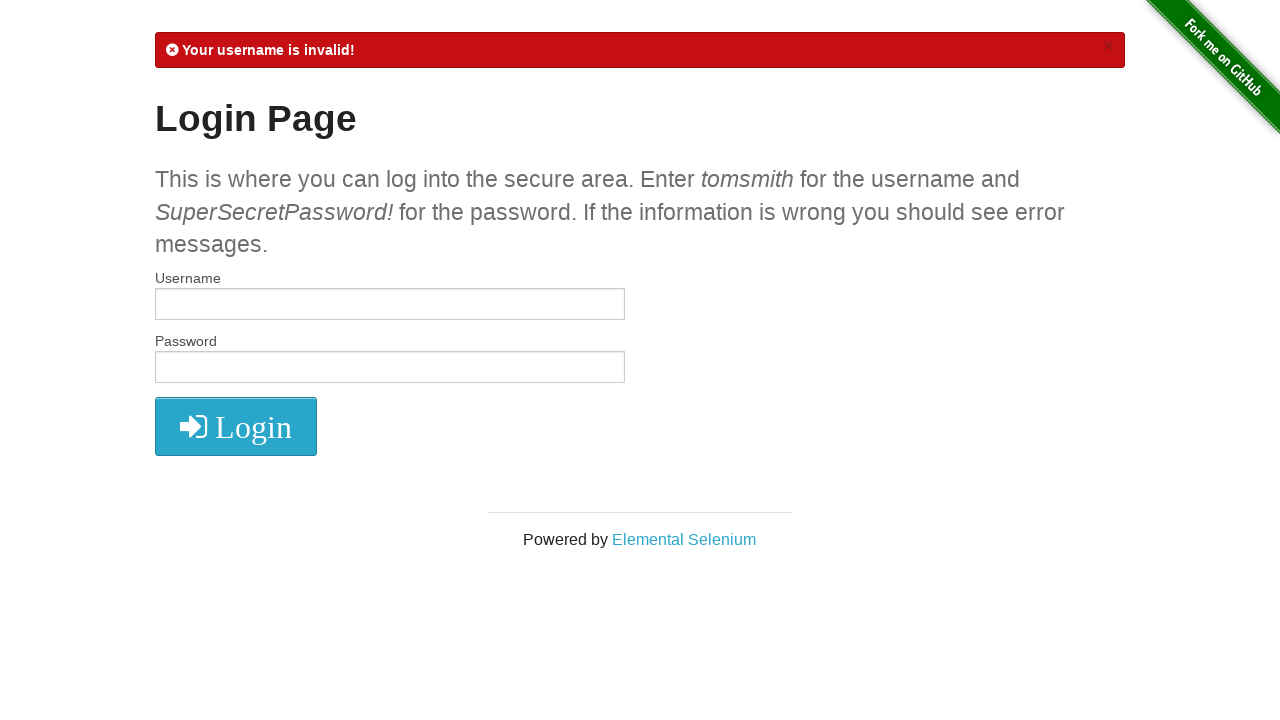